Tests adding multiple products to cart on an e-commerce site by clicking on product previews, clicking the add-to-cart button, and returning to the homepage via the logo for 3 products.

Starting URL: https://danube-web.shop/

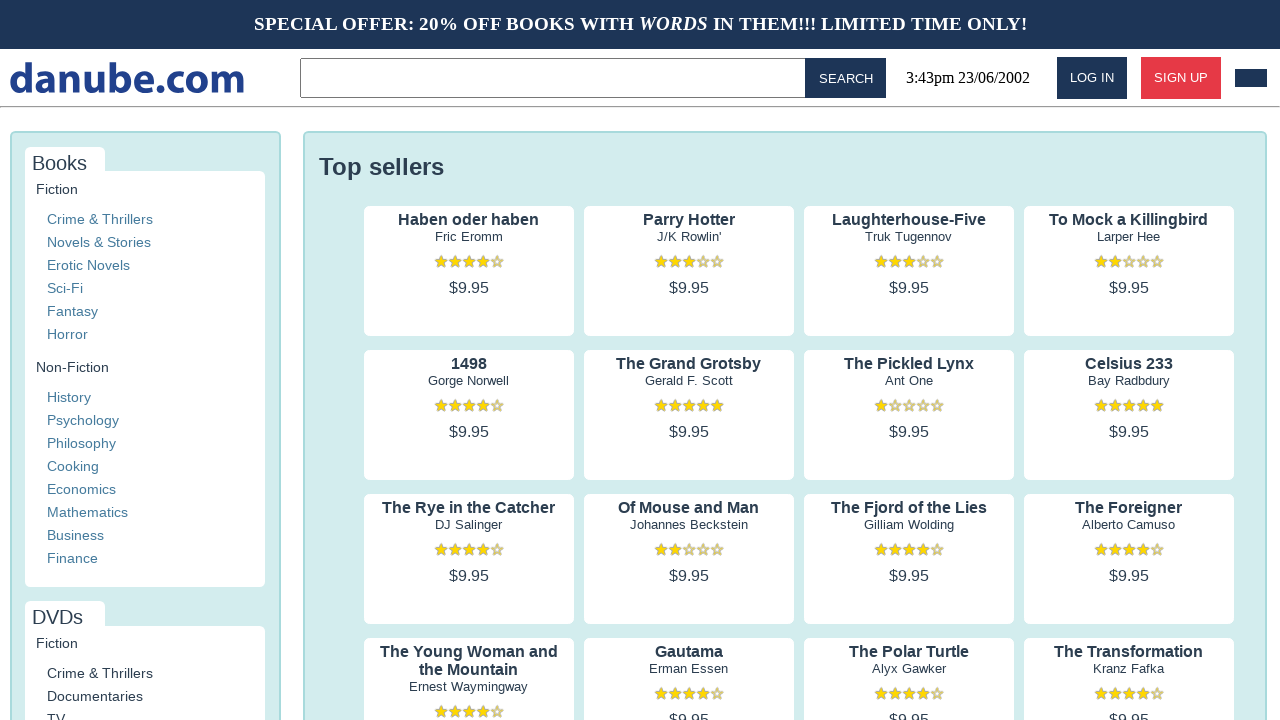

Clicked on product 1 preview at (469, 237) on .preview:nth-child(1) > .preview-author
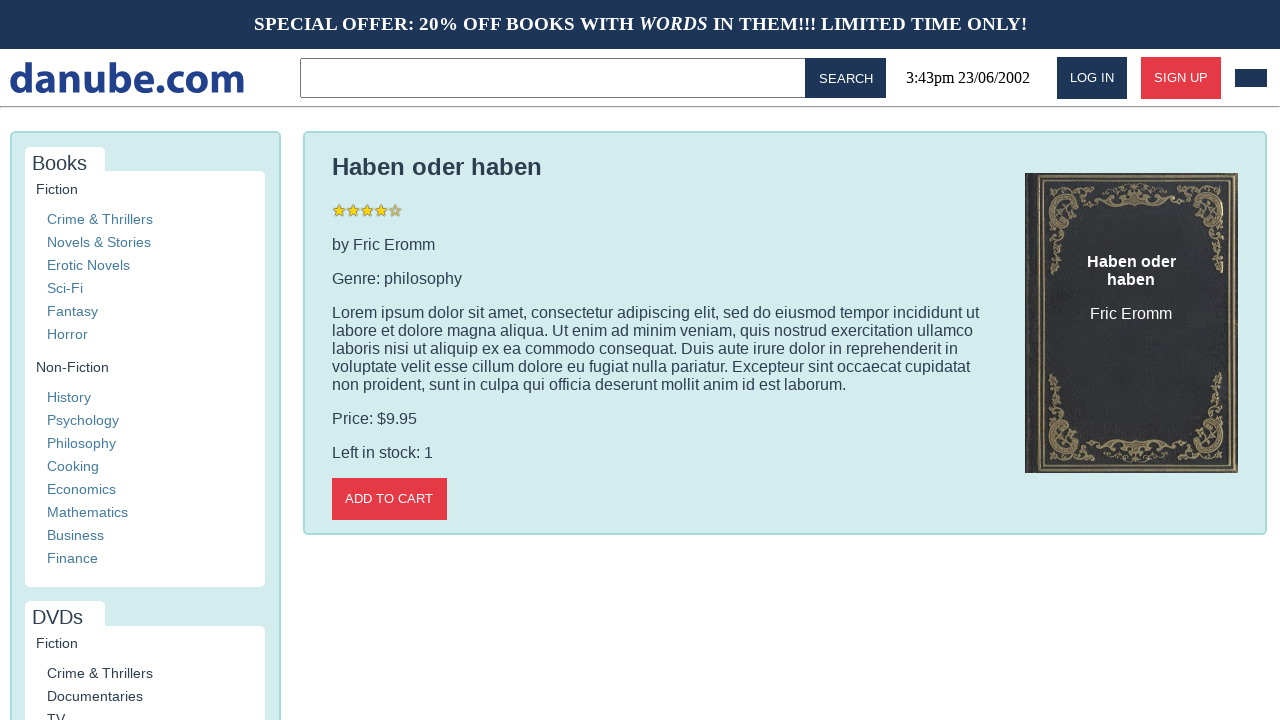

Clicked add-to-cart button for product 1 at (389, 499) on .detail-wrapper > .call-to-action
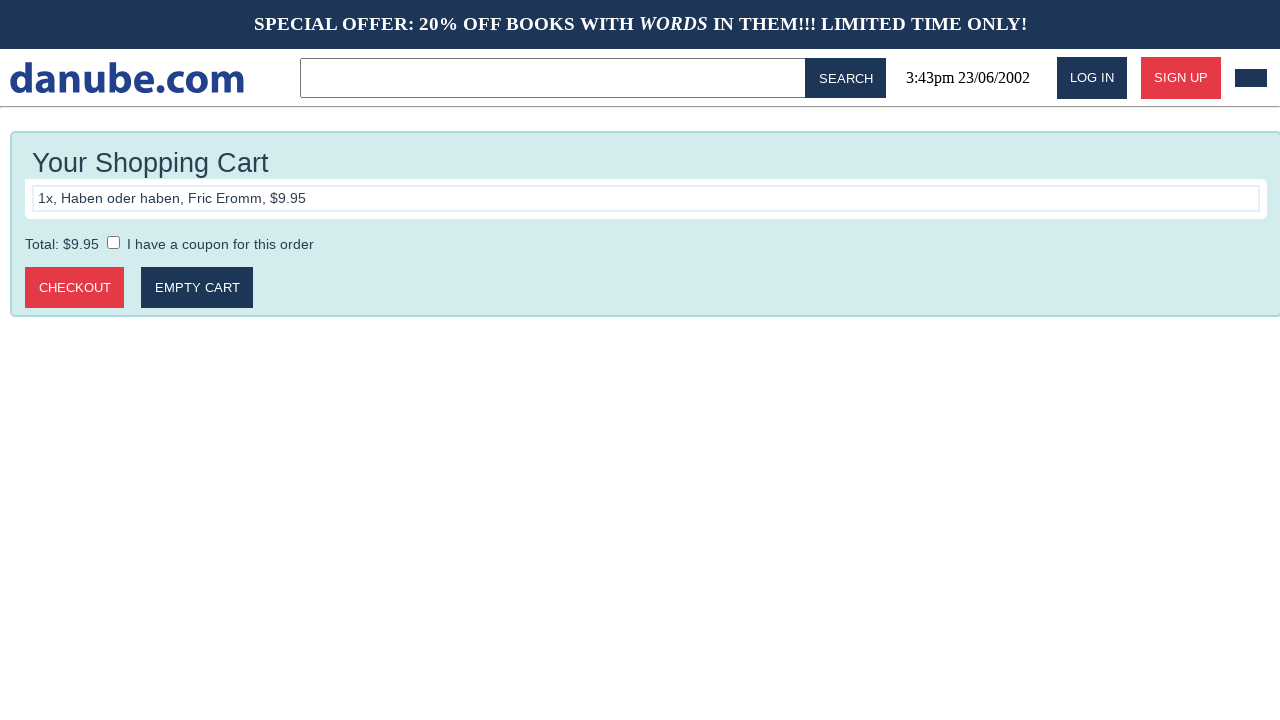

Clicked logo to return to homepage after adding product 1 at (127, 78) on #logo
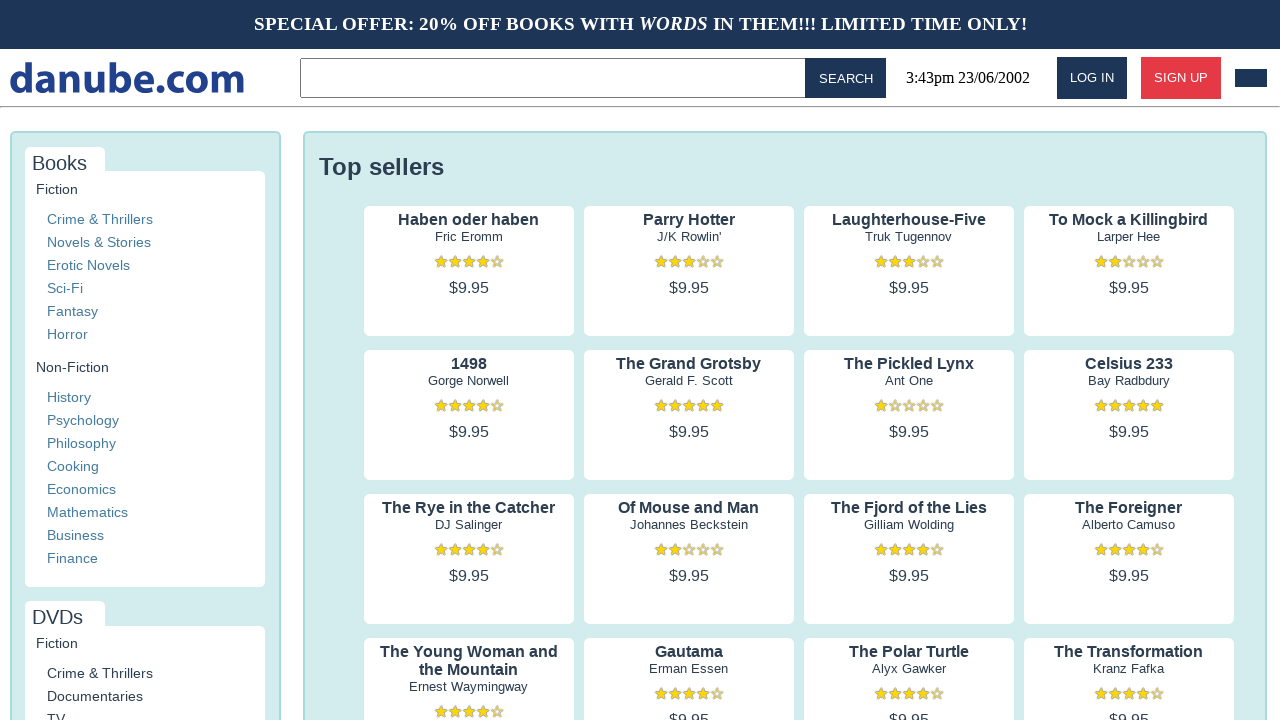

Clicked on product 2 preview at (689, 237) on .preview:nth-child(2) > .preview-author
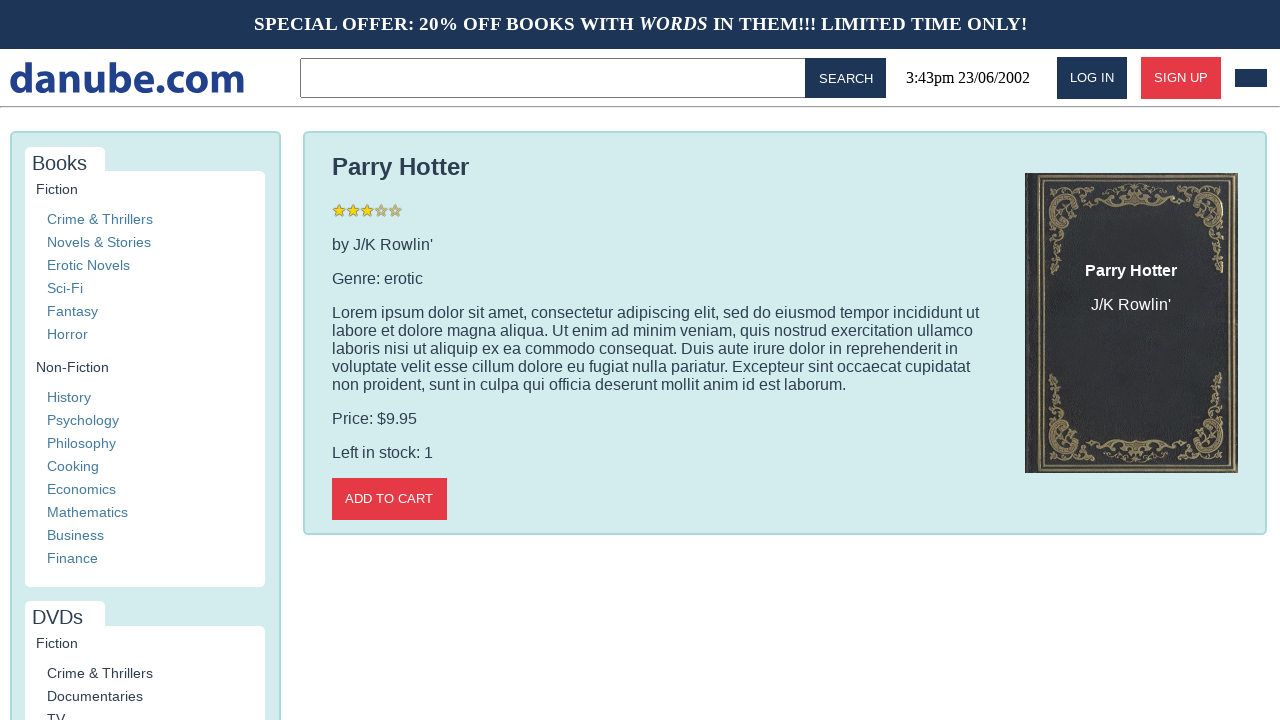

Clicked add-to-cart button for product 2 at (389, 499) on .detail-wrapper > .call-to-action
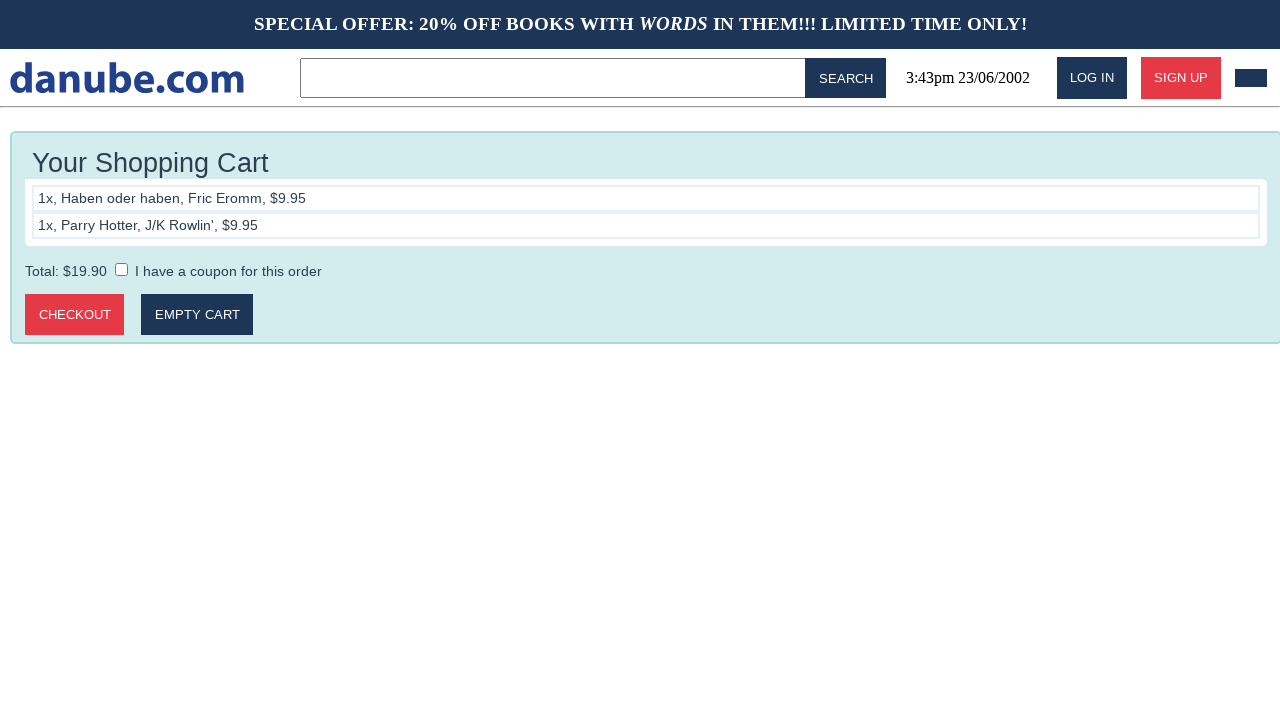

Clicked logo to return to homepage after adding product 2 at (127, 78) on #logo
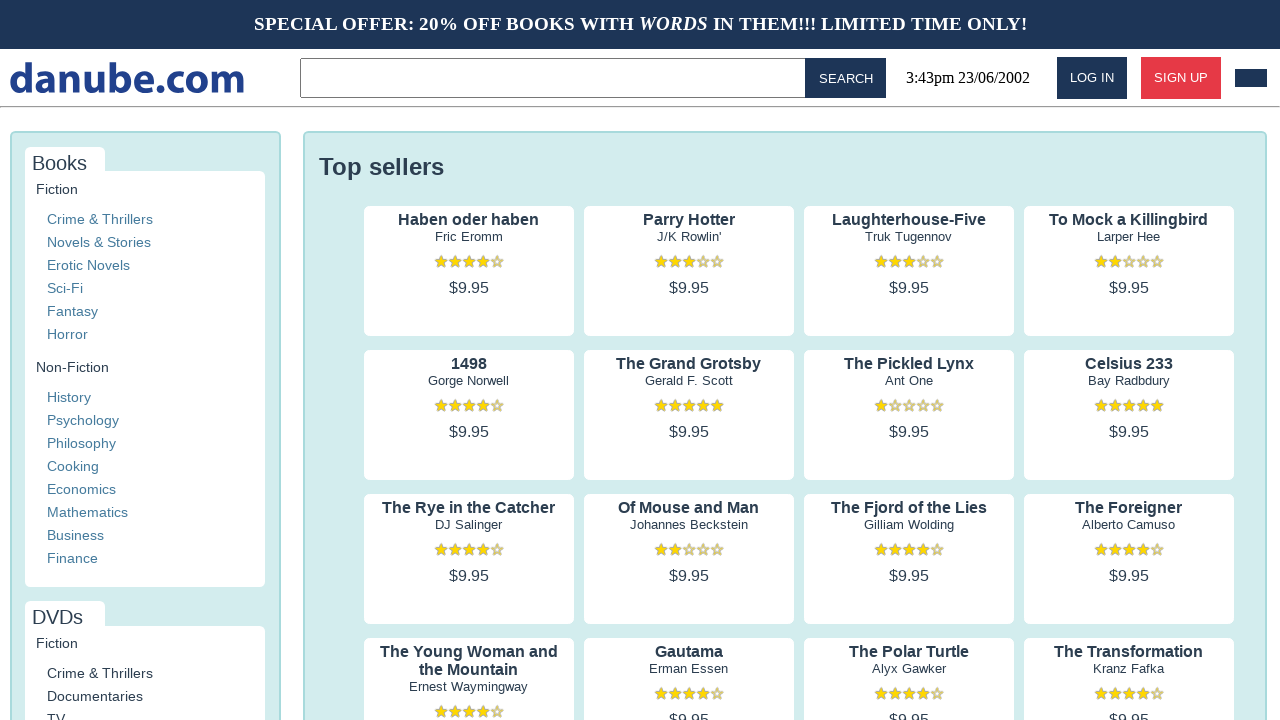

Clicked on product 3 preview at (909, 237) on .preview:nth-child(3) > .preview-author
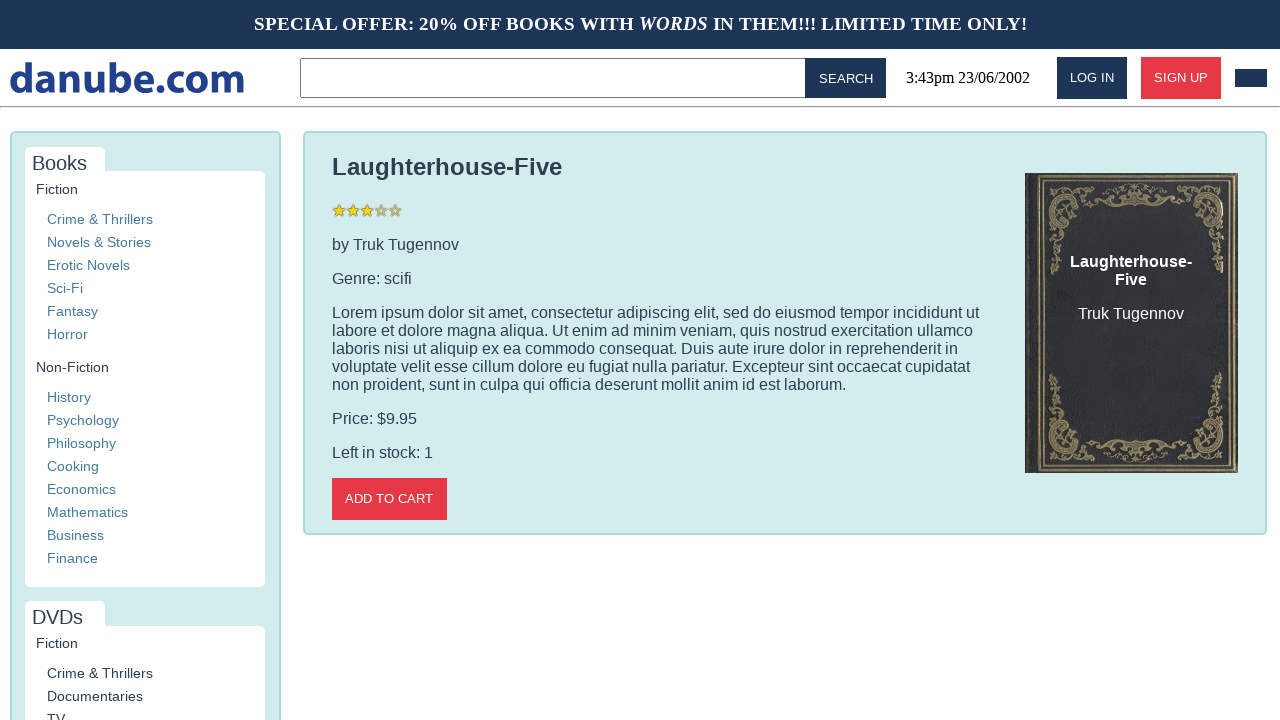

Clicked add-to-cart button for product 3 at (389, 499) on .detail-wrapper > .call-to-action
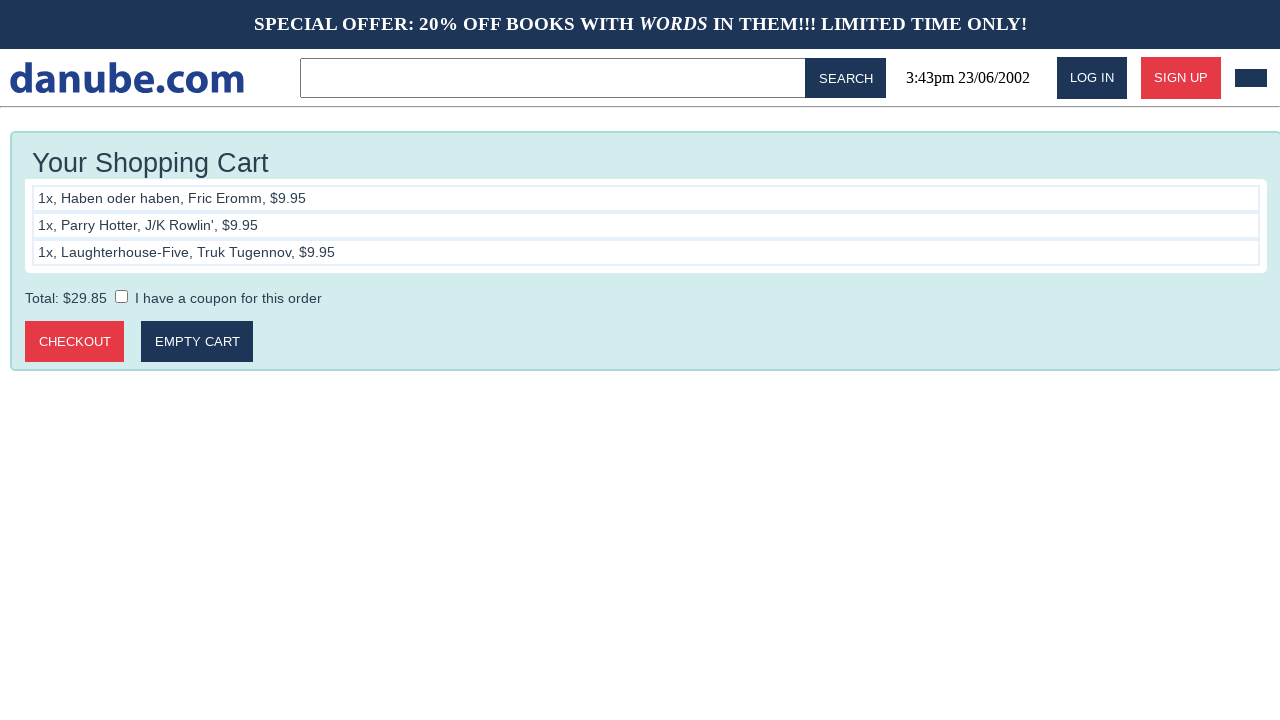

Clicked logo to return to homepage after adding product 3 at (127, 78) on #logo
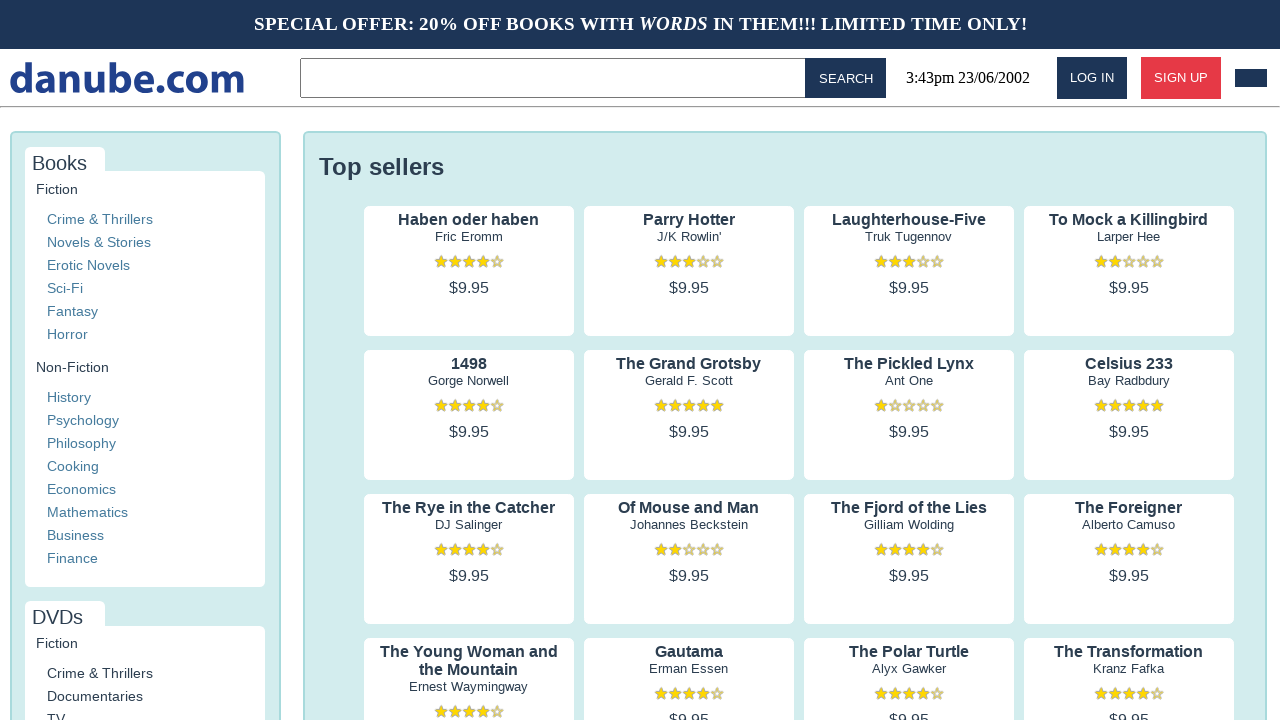

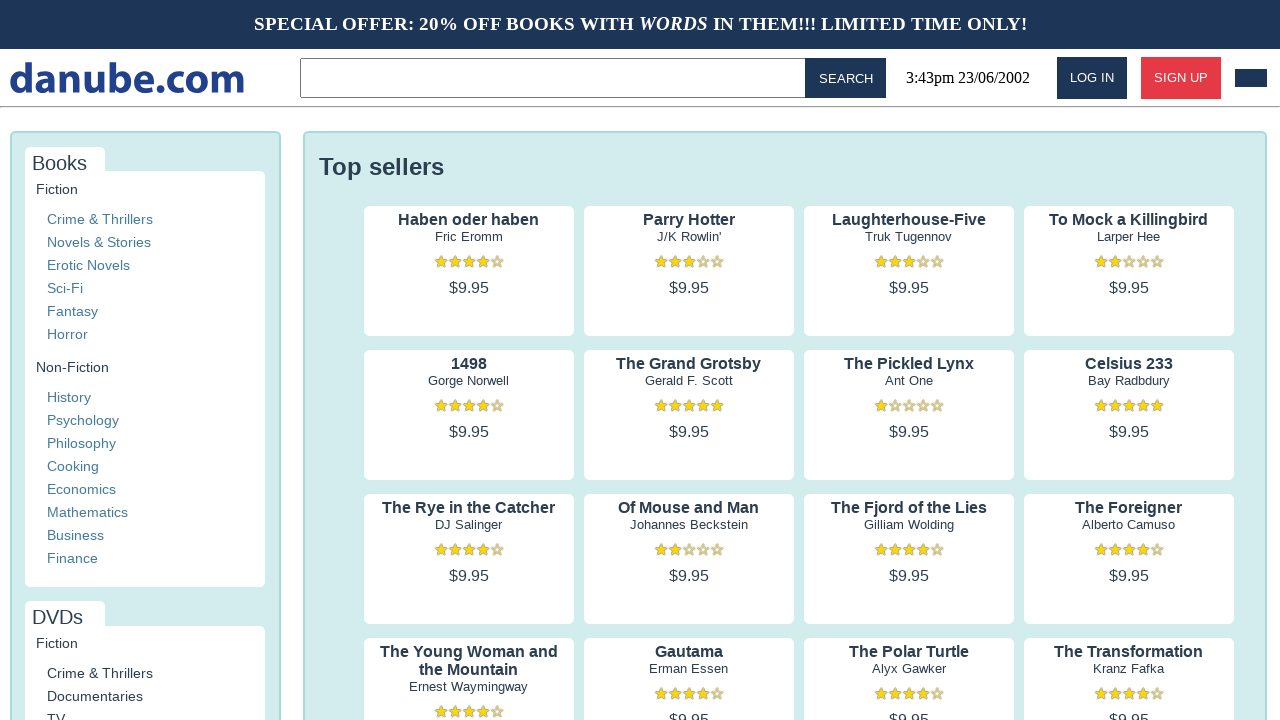